Tests menu navigation by hovering over nested menu items and clicking on a sub-sub menu item

Starting URL: https://demoqa.com/menu#

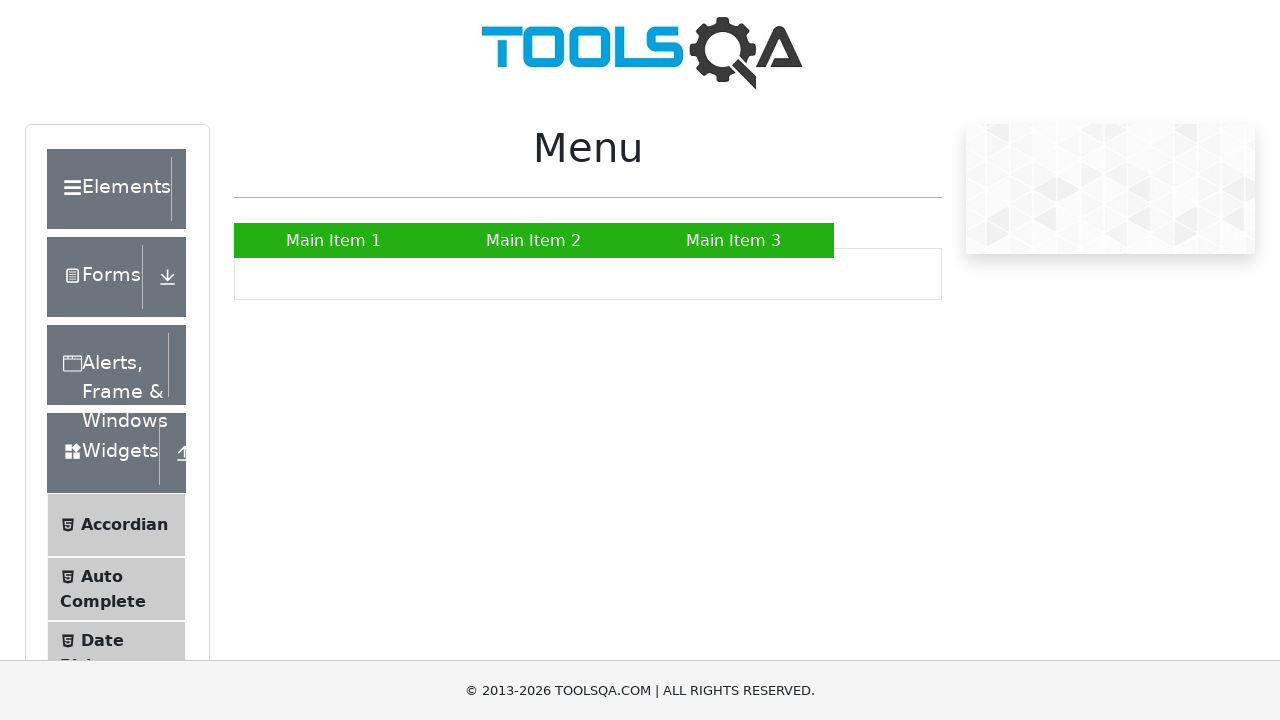

Hovered over Main Item 2 to reveal submenu at (534, 240) on xpath=//a[normalize-space()='Main Item 2']
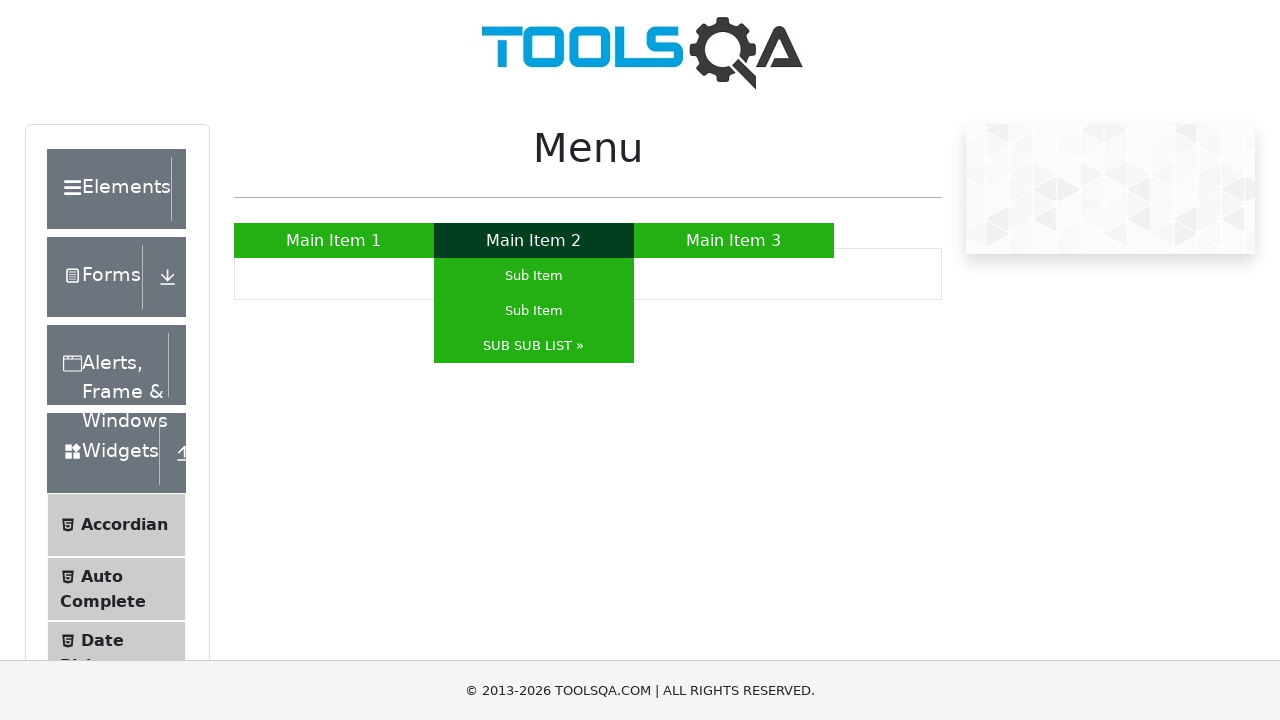

Hovered over SUB SUB LIST to reveal nested submenu at (534, 346) on xpath=//a[normalize-space()='SUB SUB LIST »']
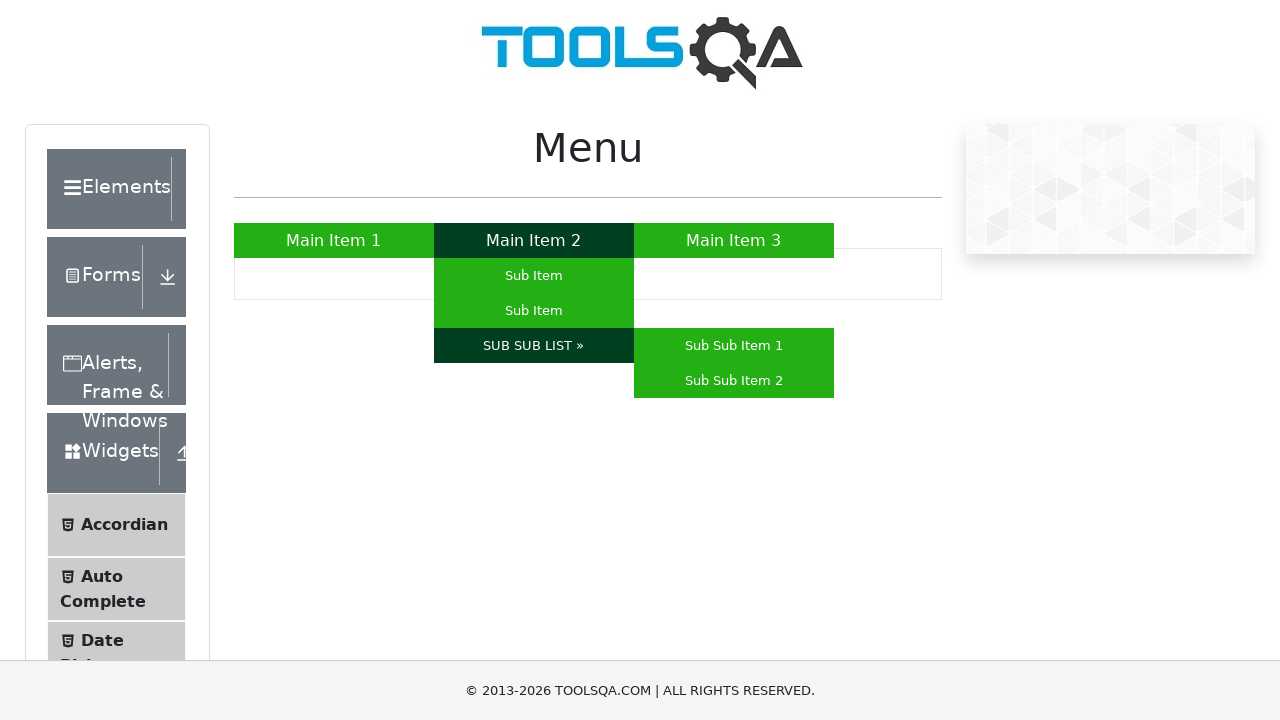

Clicked on Sub Sub Item 2 at (734, 380) on xpath=//a[normalize-space()='Sub Sub Item 2']
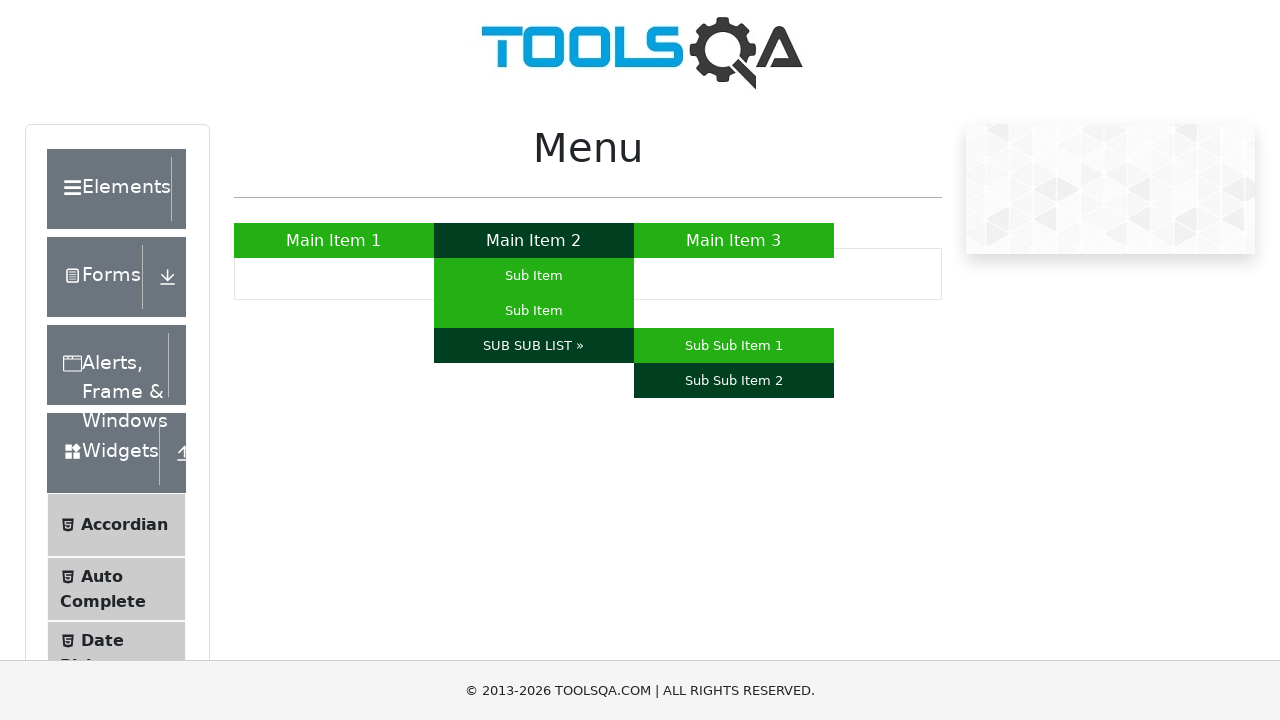

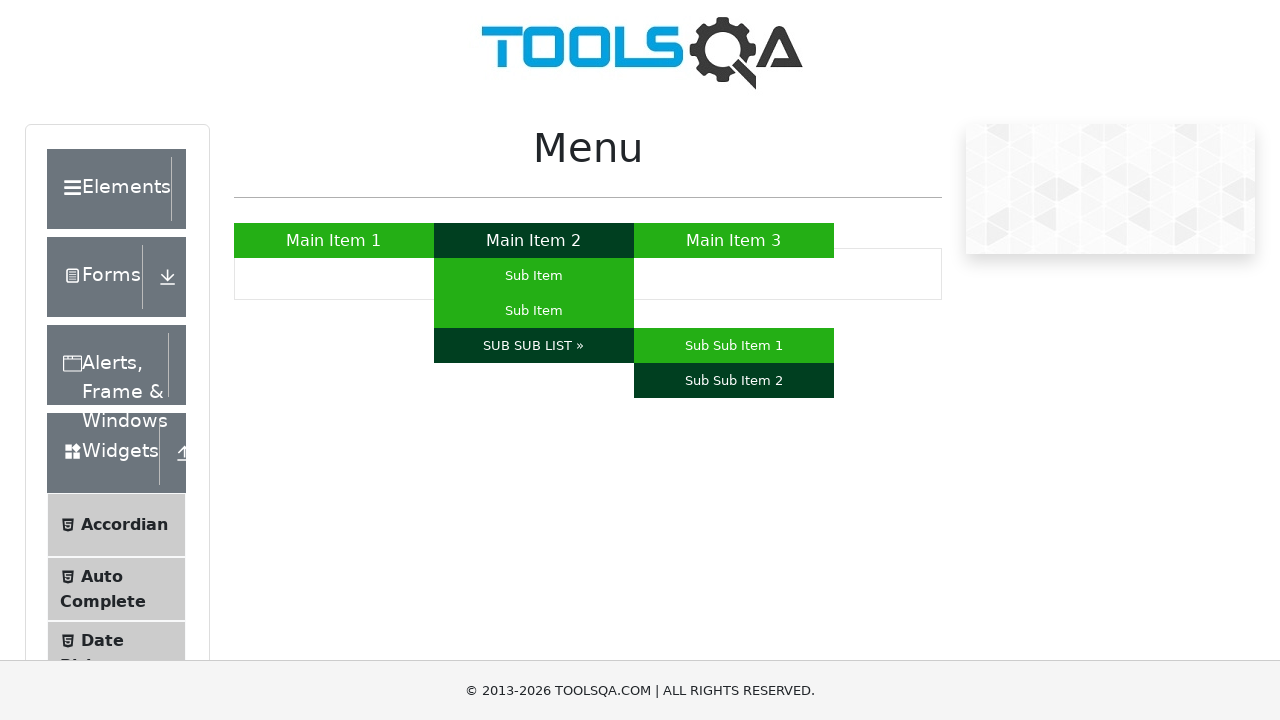